Tests JavaScript prompt alert handling by clicking a button to trigger a prompt, entering text into the prompt, and accepting it.

Starting URL: https://v1.training-support.net/selenium/javascript-alerts

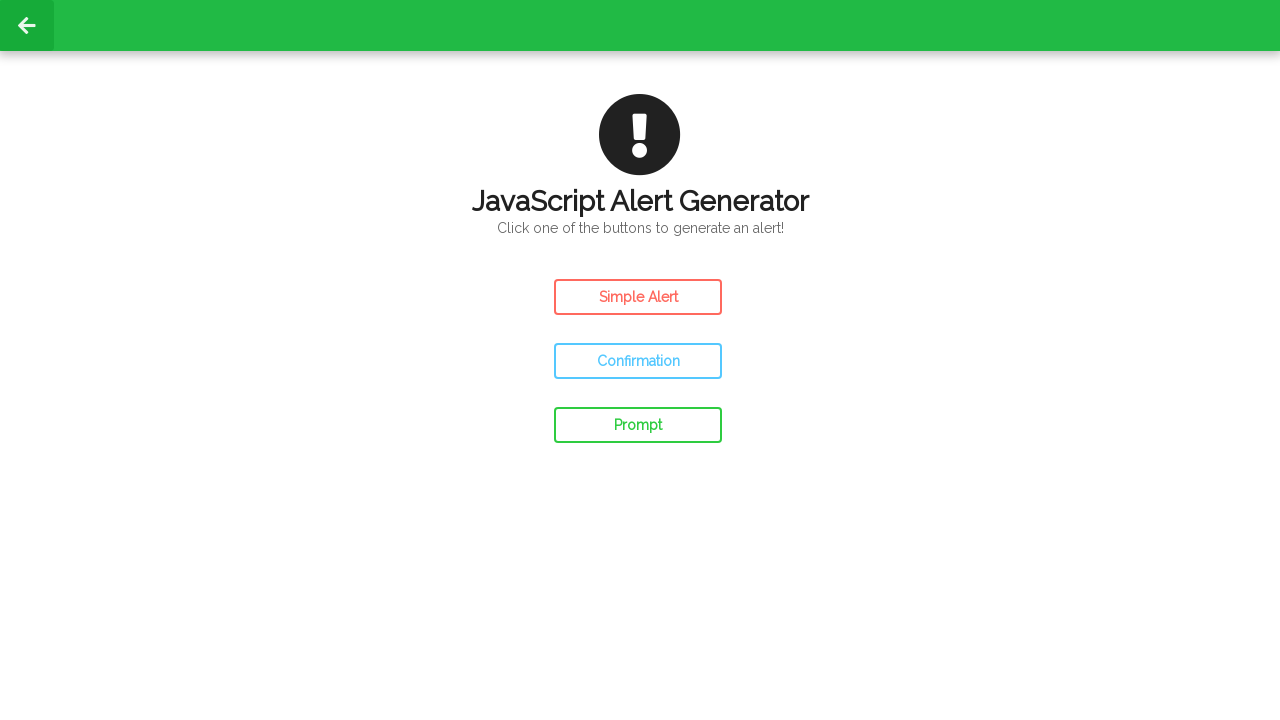

Set up dialog handler to accept prompt and enter 'Awesome!'
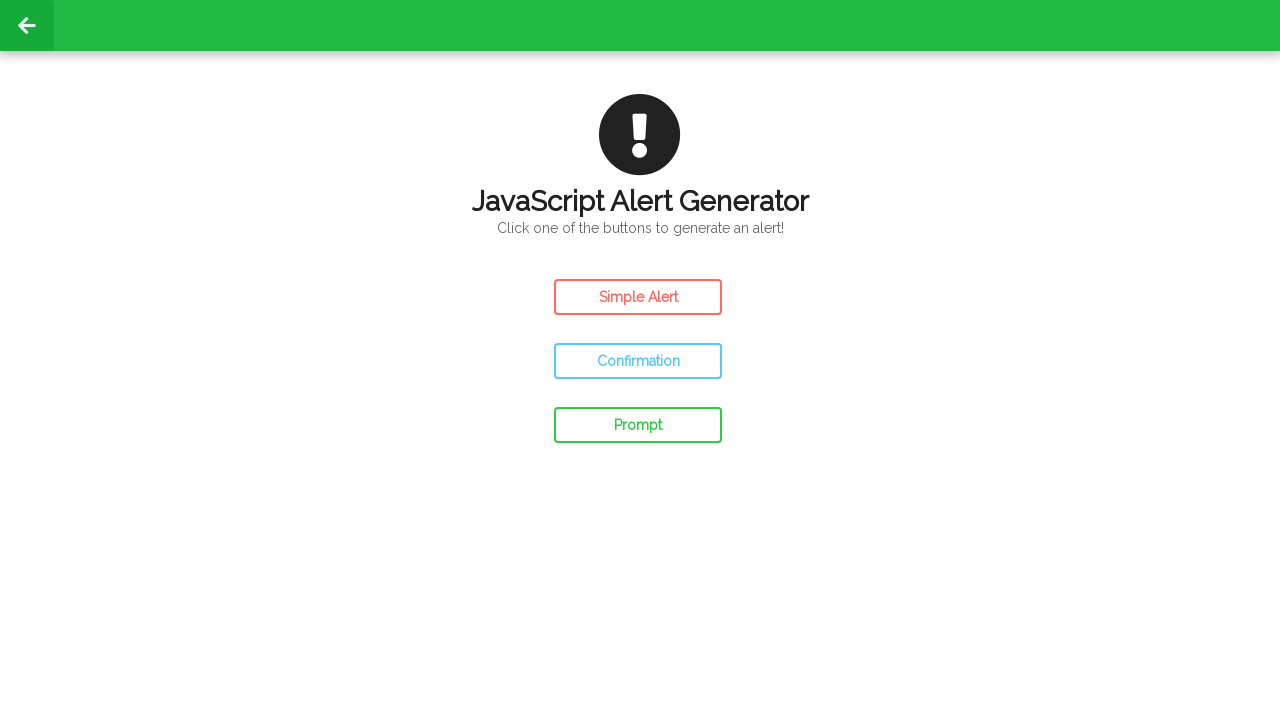

Clicked prompt button to trigger JavaScript prompt alert at (638, 425) on #prompt
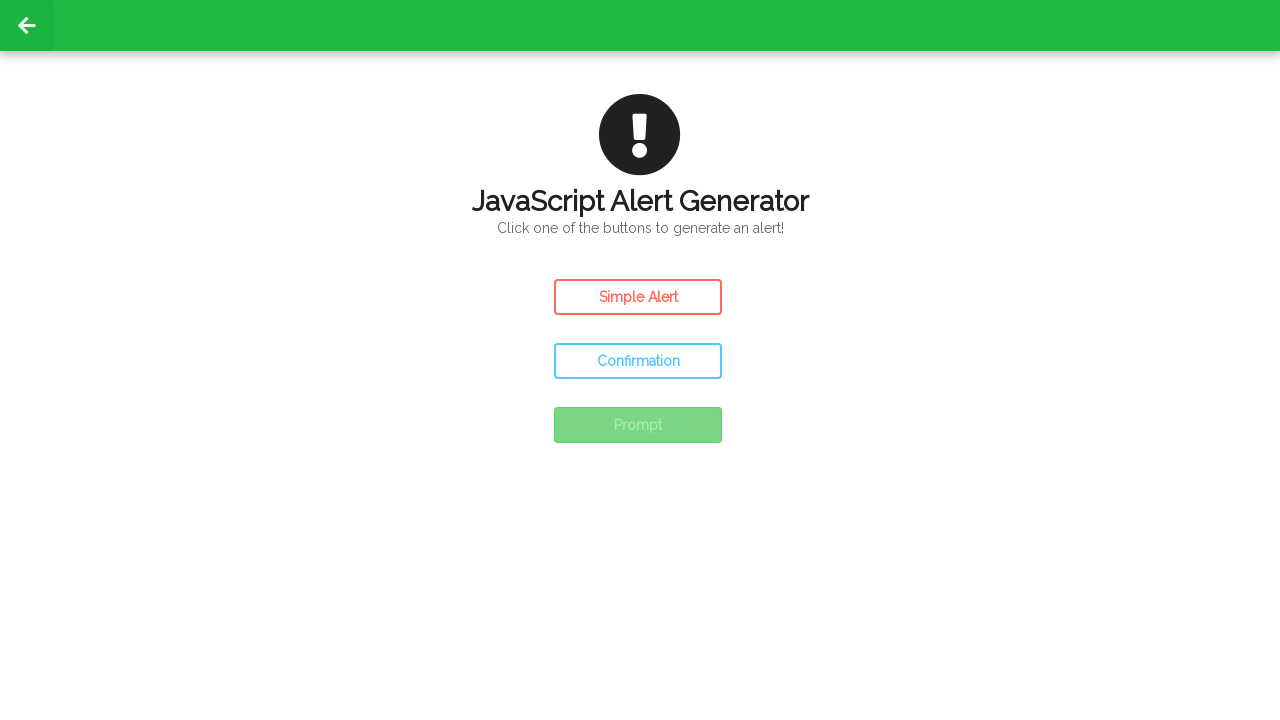

Waited for page to update after prompt was accepted
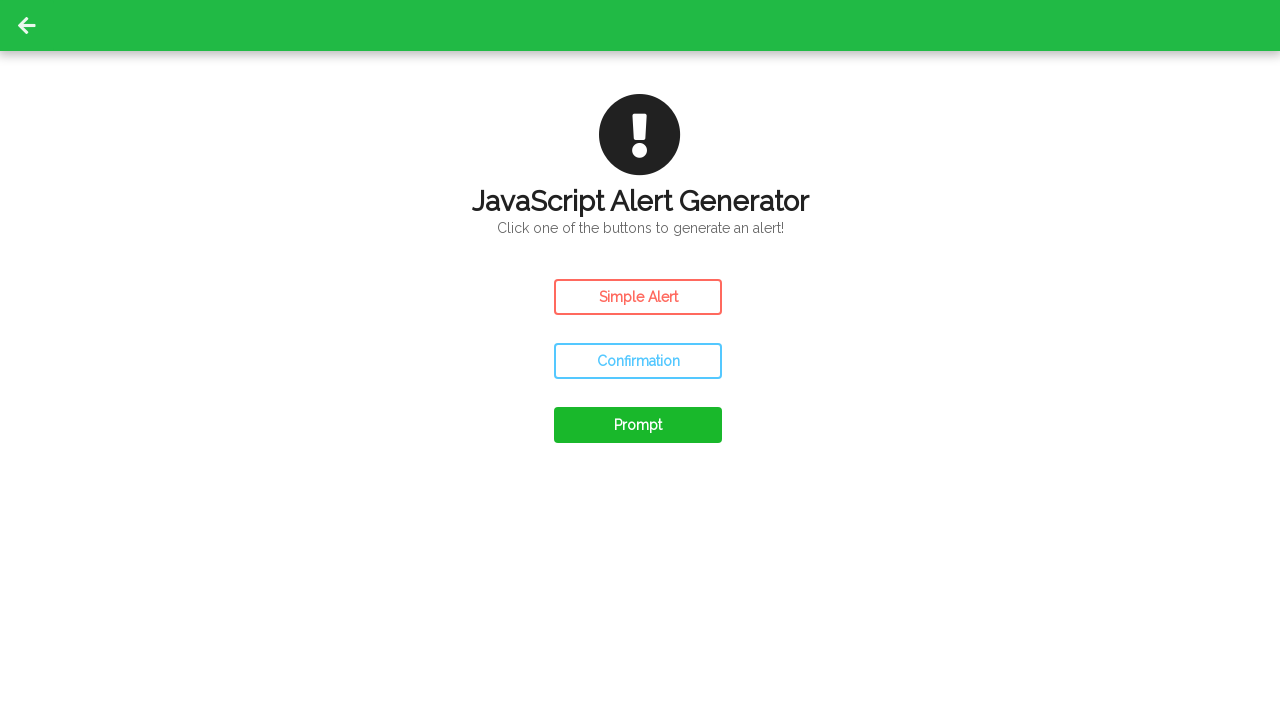

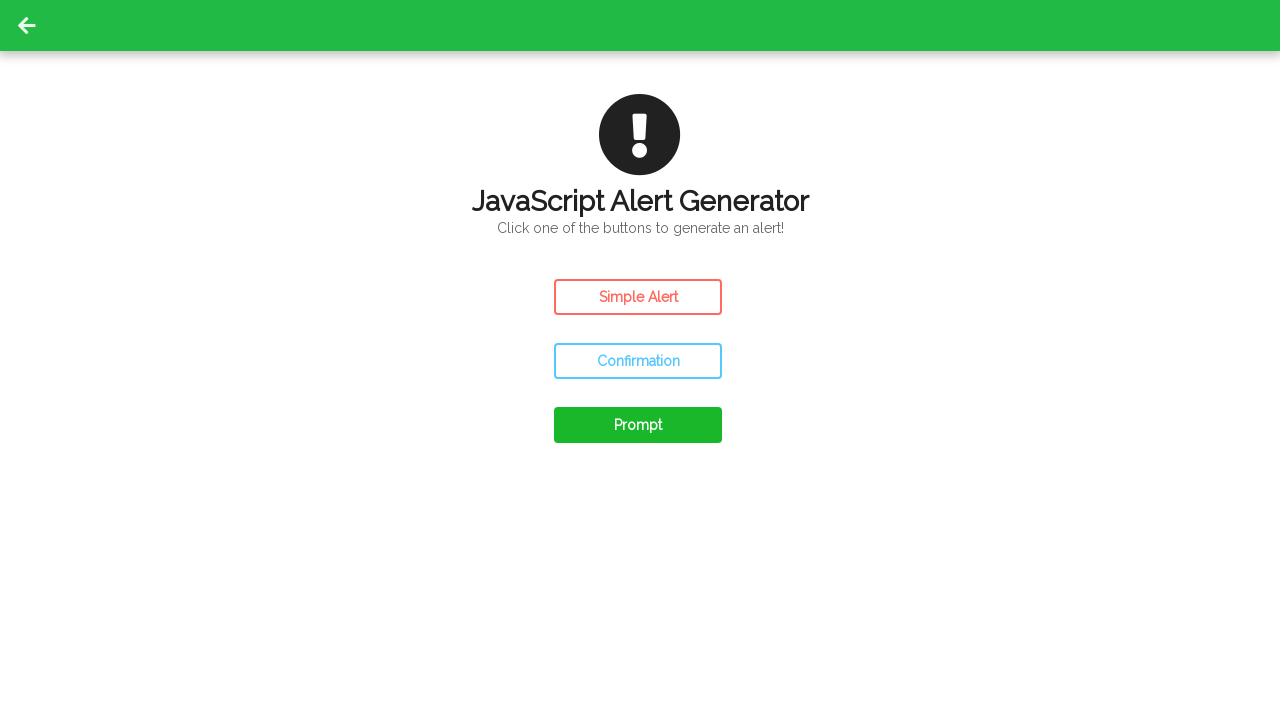